Demonstrates mouse actions by performing a right-click (context click) and double-click on the Home button on an automation practice page.

Starting URL: https://rahulshettyacademy.com/AutomationPractice/

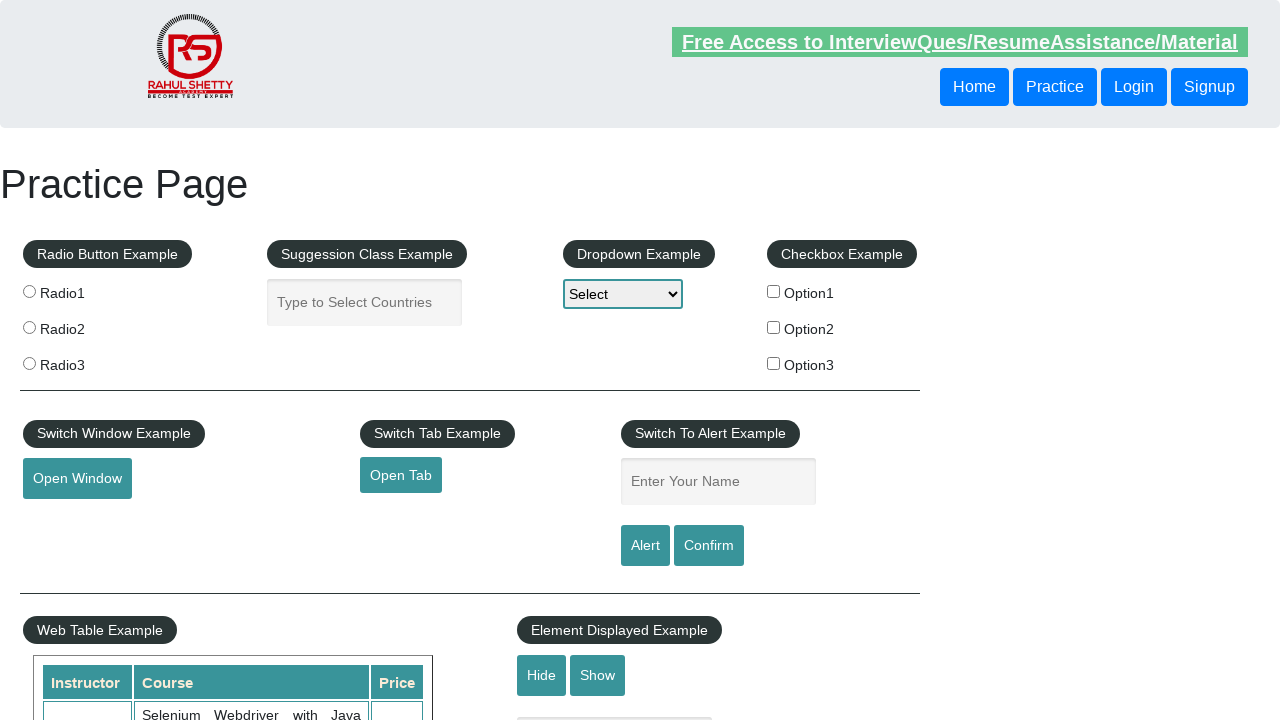

Navigated to automation practice page
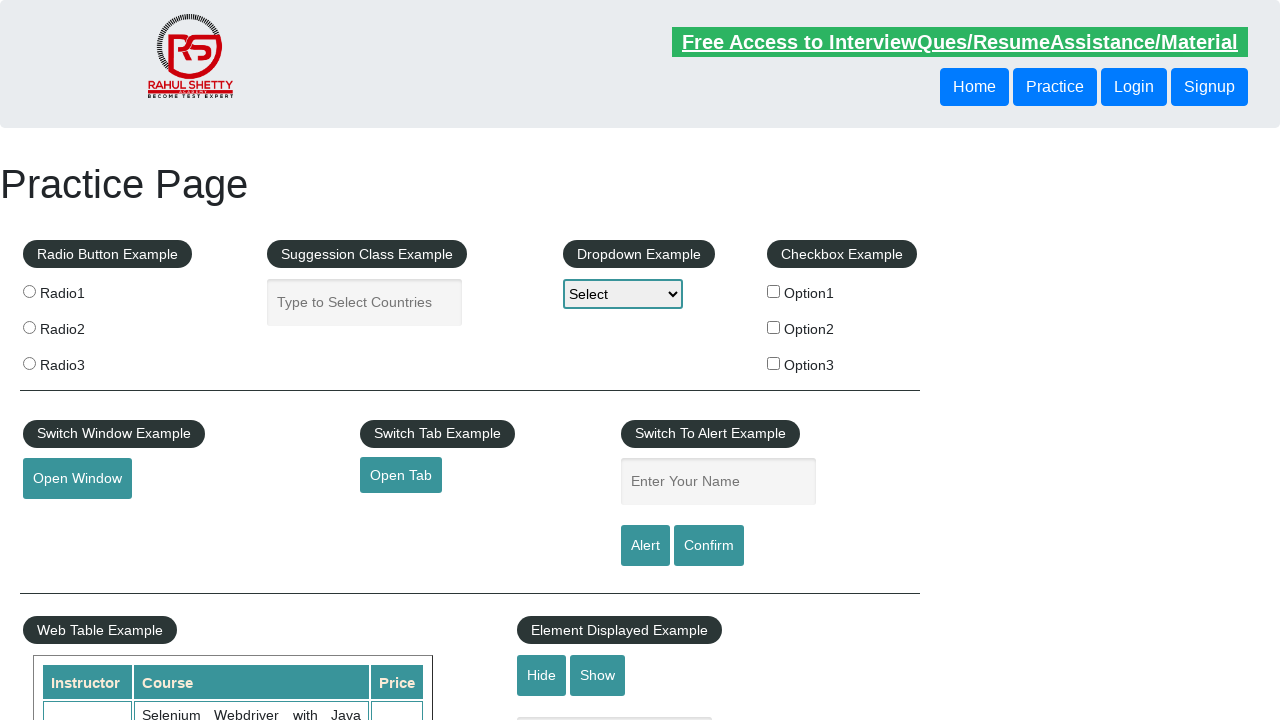

Located Home button element
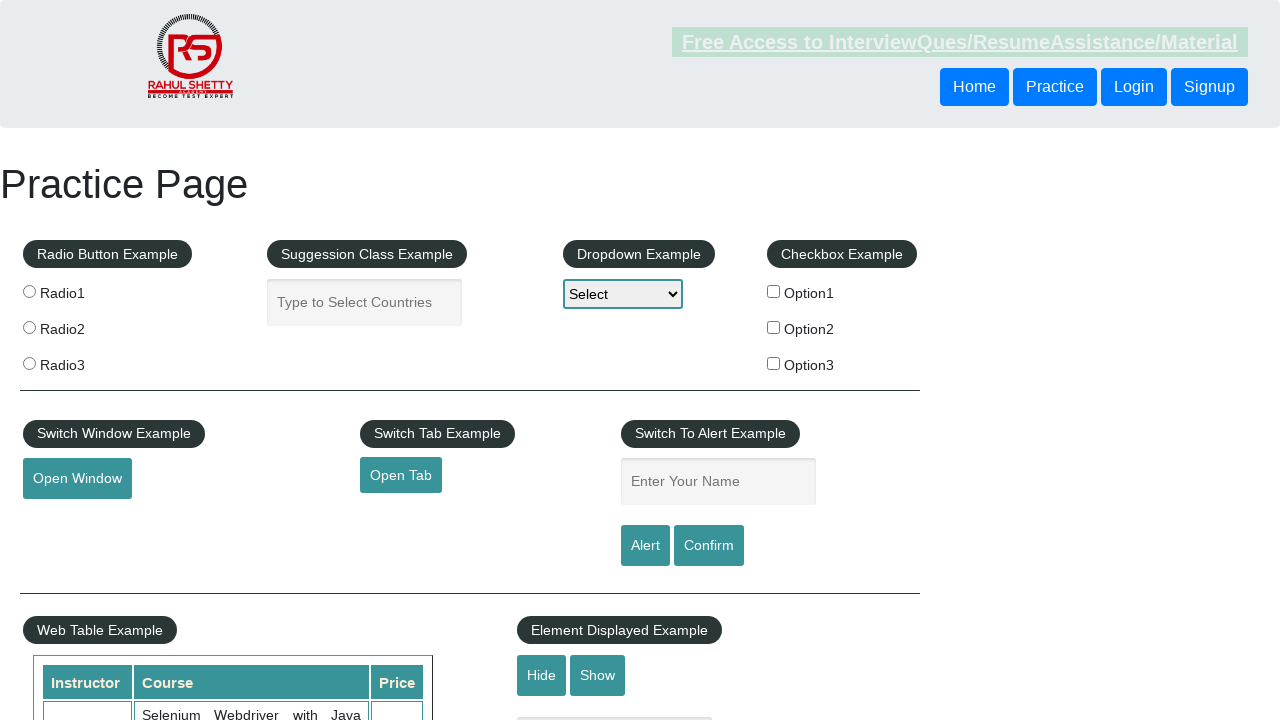

Home button is visible and ready for interaction
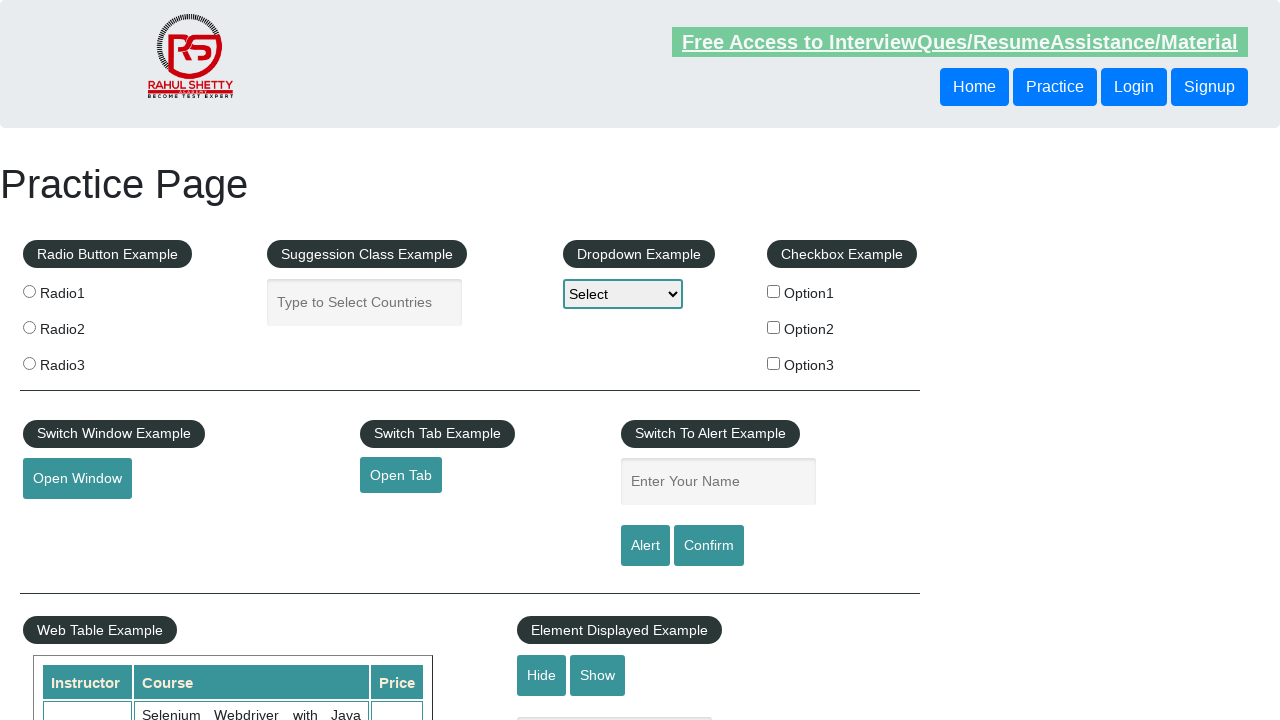

Performed right-click (context click) on Home button at (974, 87) on xpath=//button[contains(text(),'Home')]
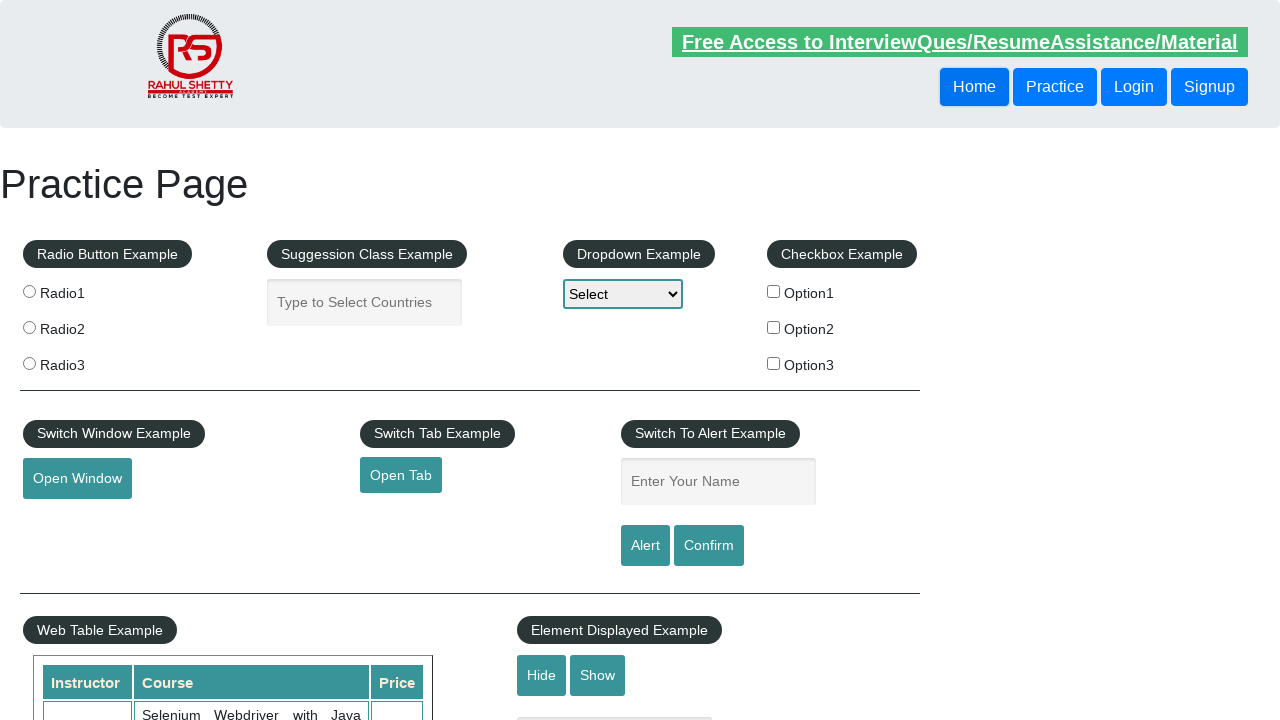

Performed double-click on Home button at (974, 87) on xpath=//button[contains(text(),'Home')]
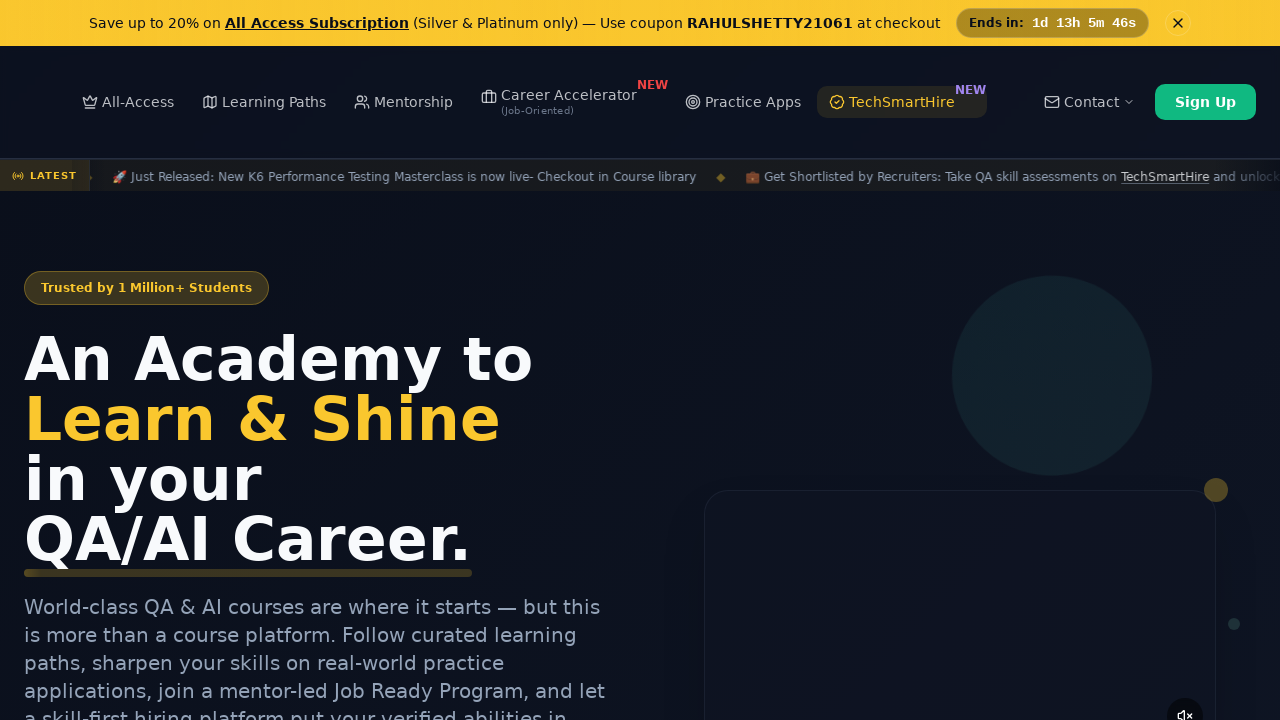

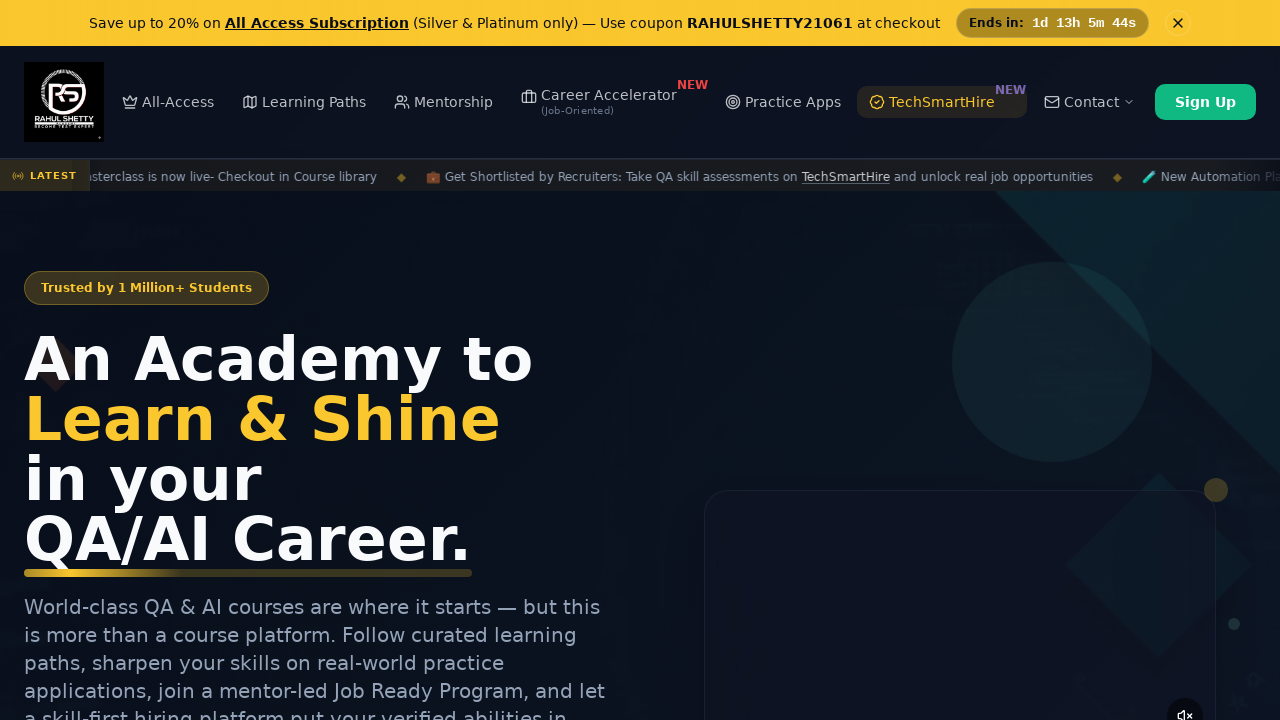